Tests GPS coordinate lookup by entering an address and retrieving latitude/longitude coordinates

Starting URL: https://www.coordenadas-gps.com/

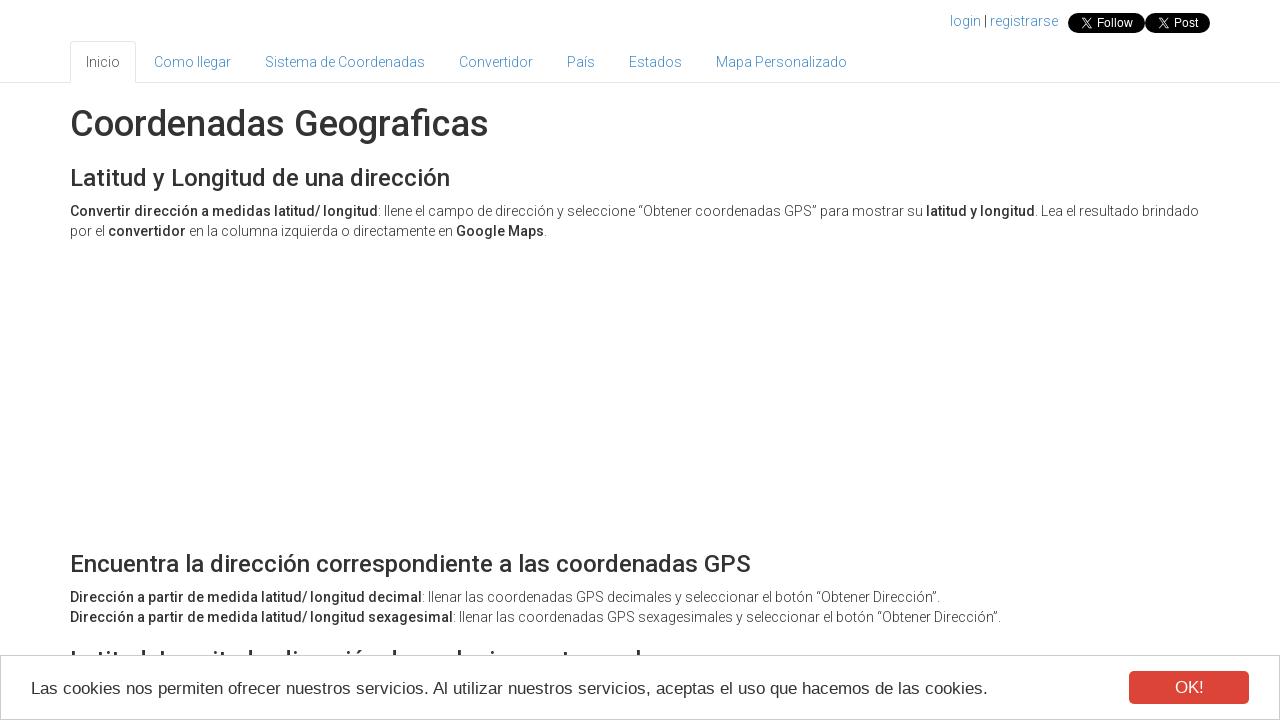

Waited for ad content area to load
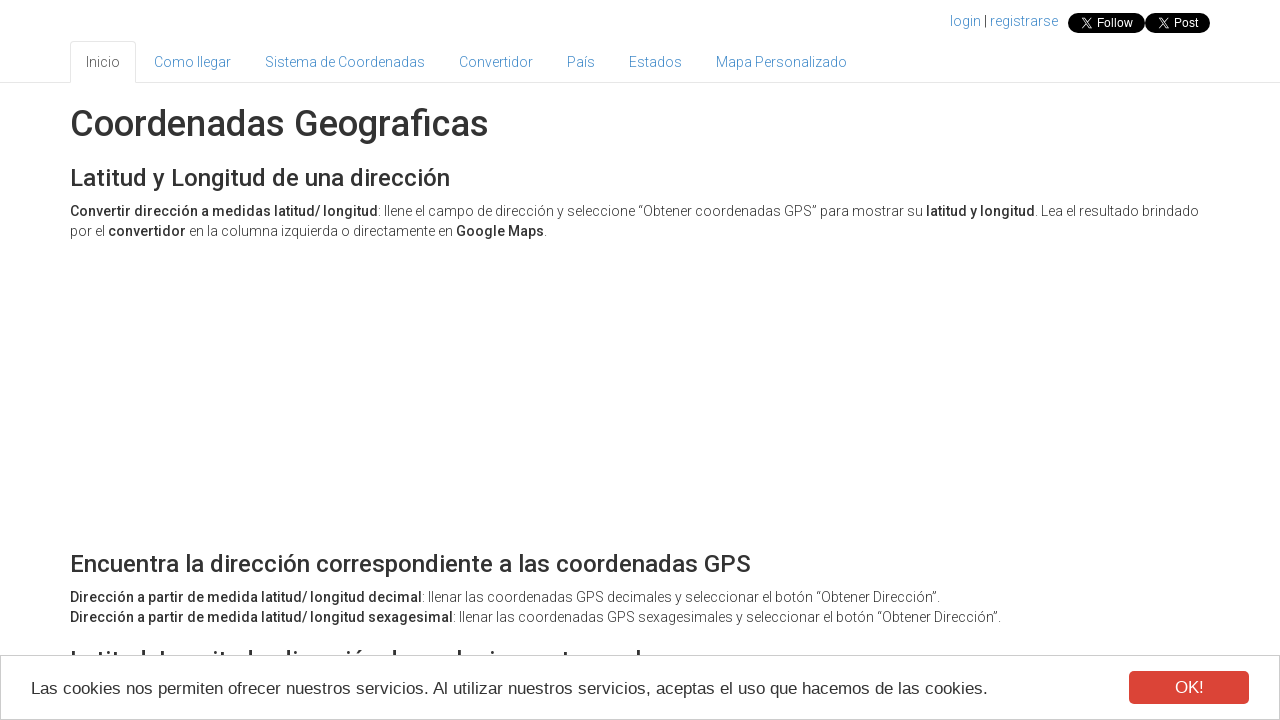

Scrolled to ad content area
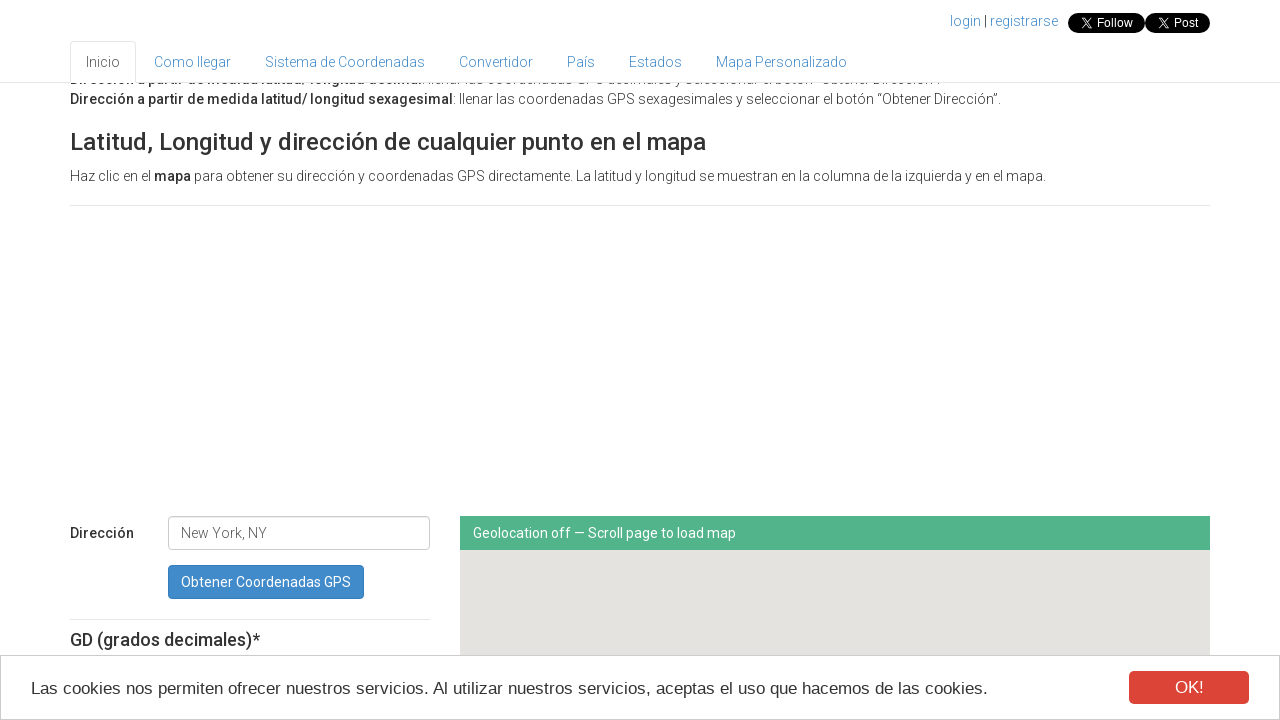

Waited 3 seconds for page to stabilize after scroll
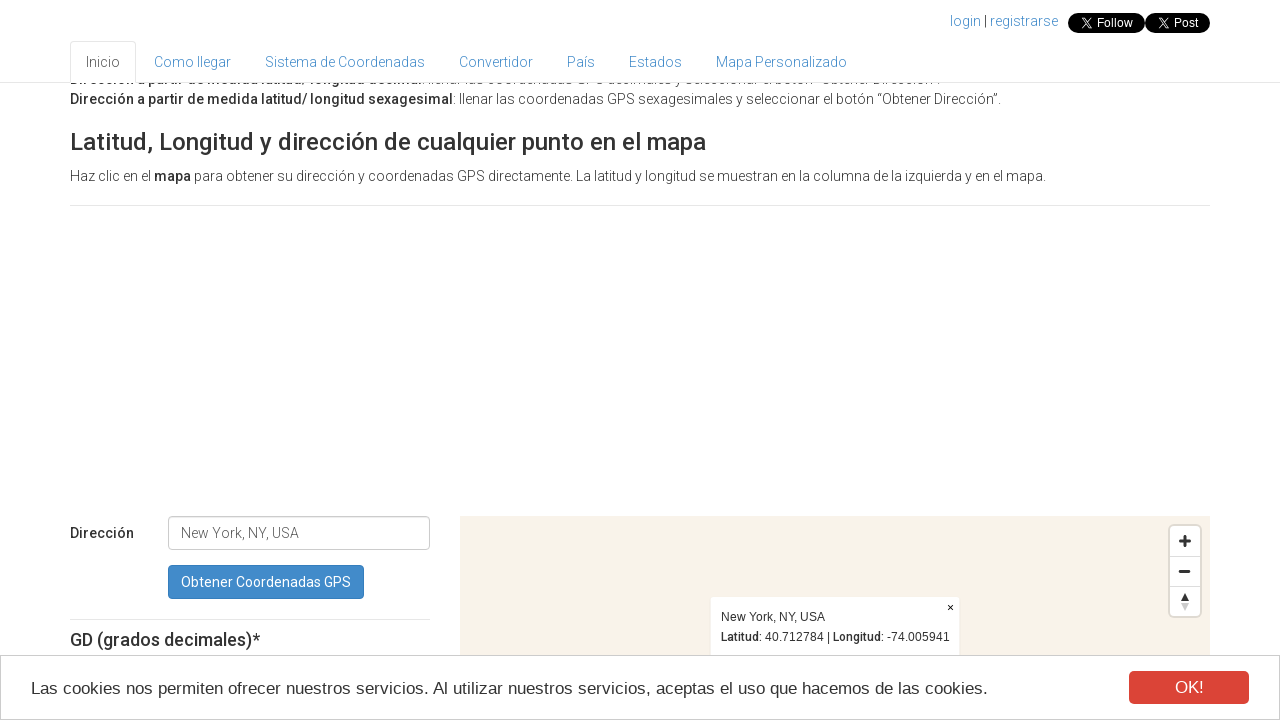

Cleared address input field on #address
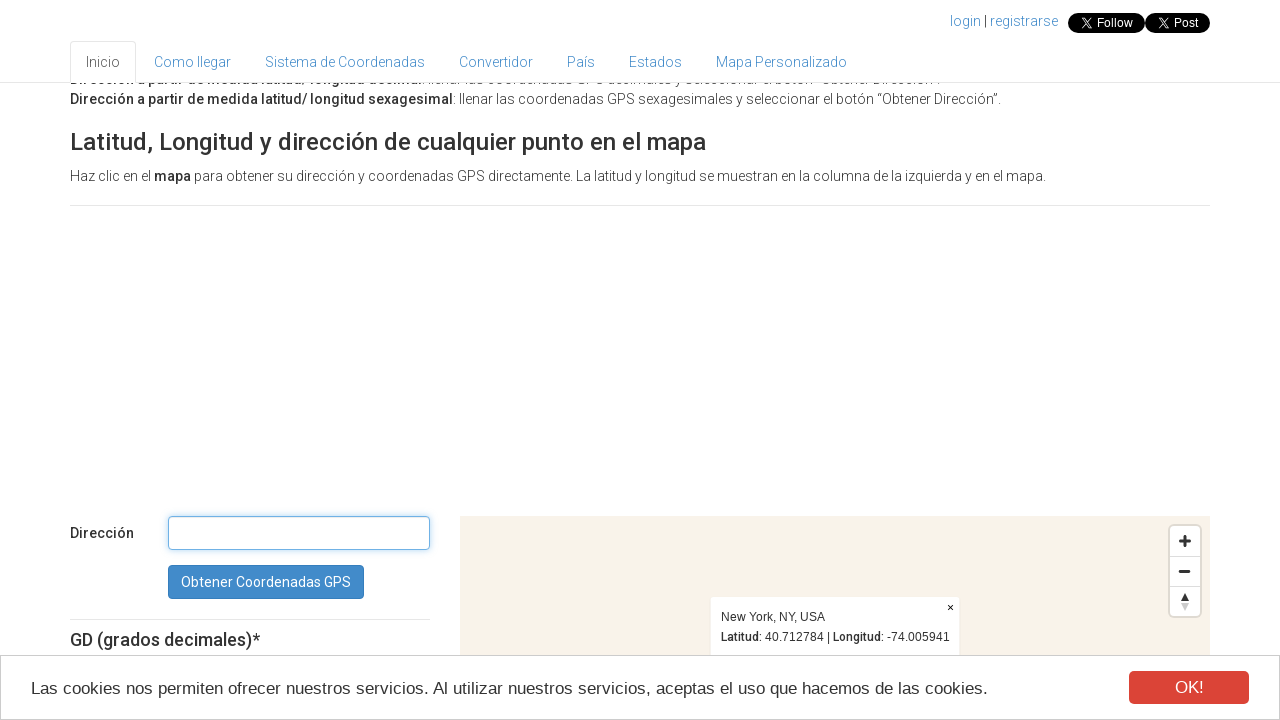

Entered address 'Plaza Mayor 1, Madrid, Spain' into address field on #address
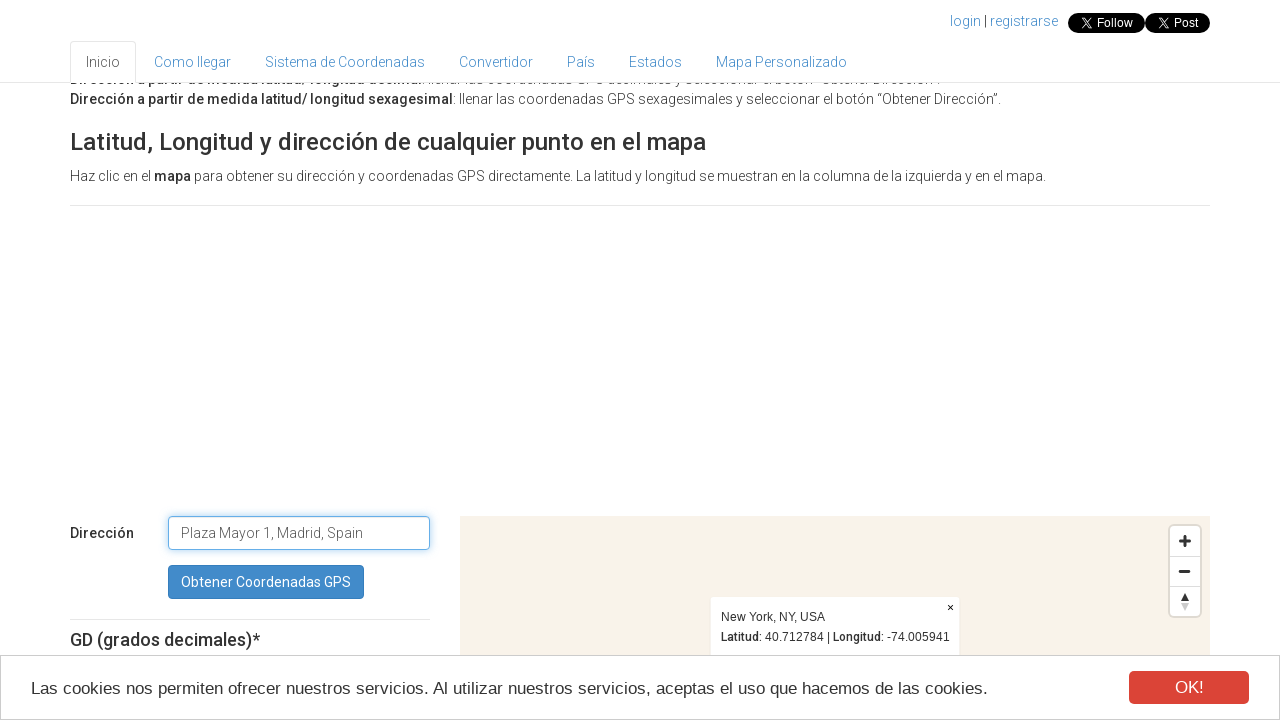

Clicked 'Obtener Coordenadas GPS' button to retrieve coordinates at (266, 582) on button:has-text('Obtener Coordenadas GPS')
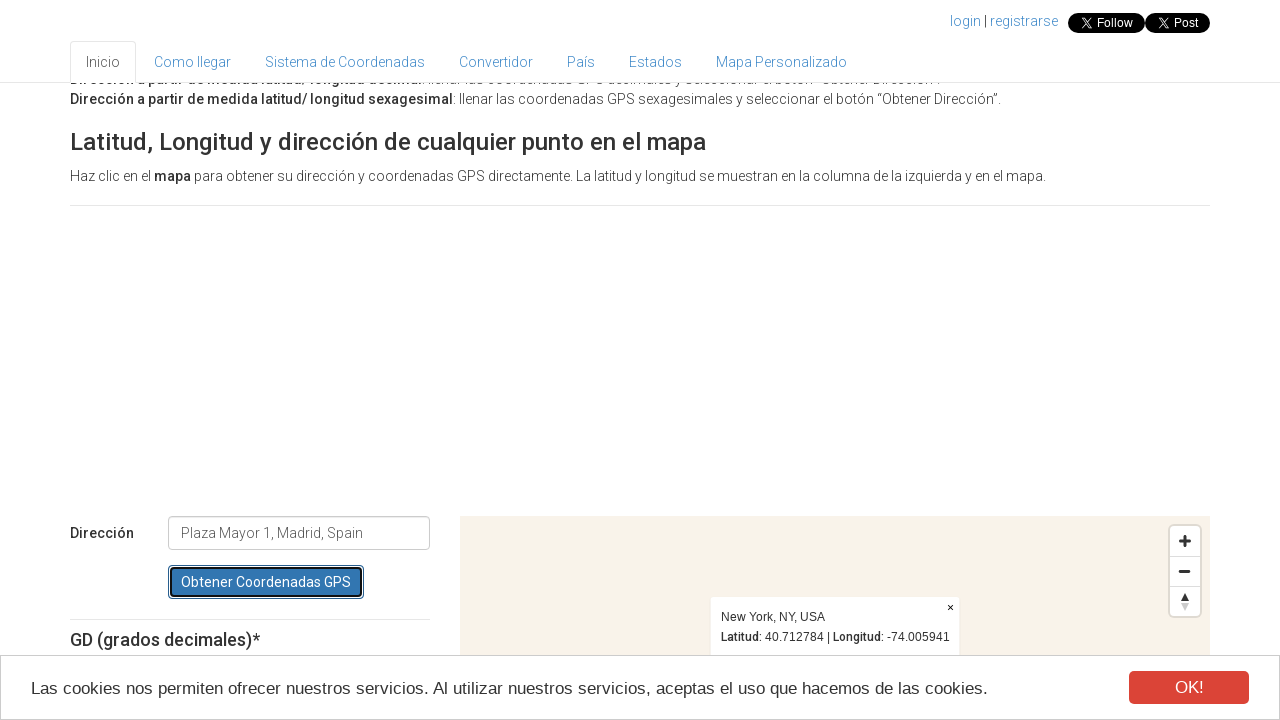

Waited 2 seconds for coordinates to update
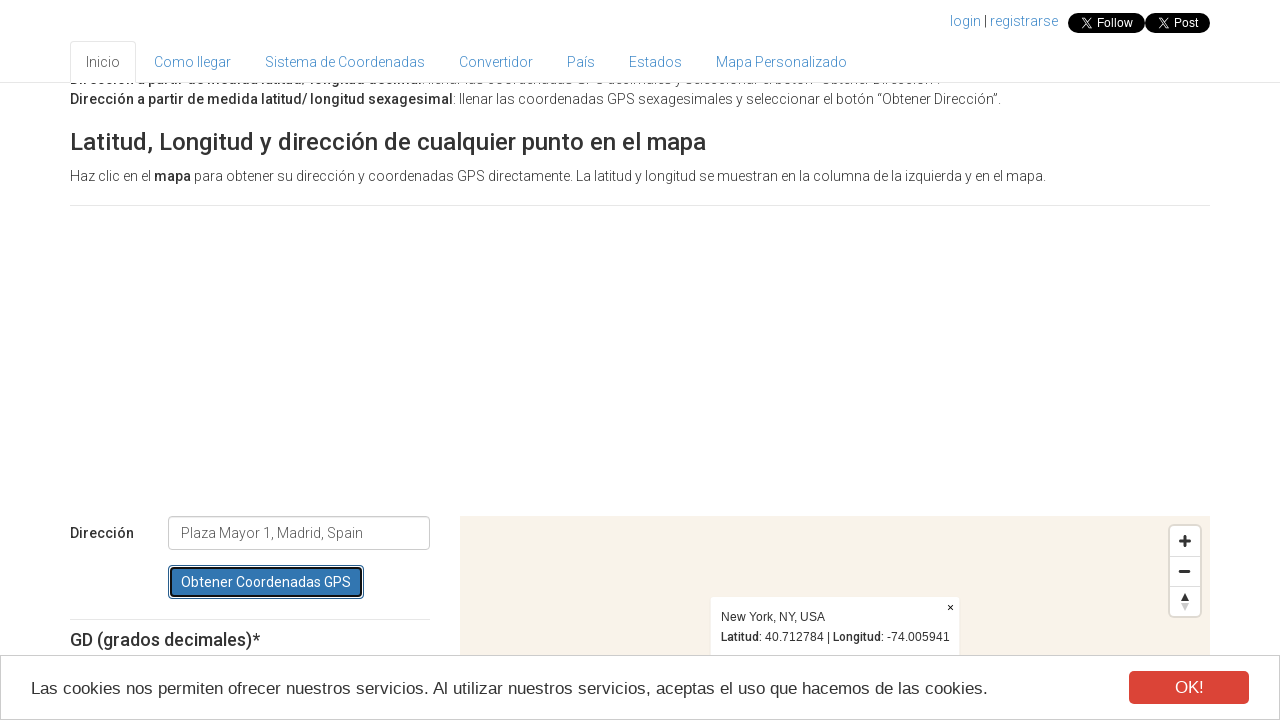

Verified latitude and longitude fields contain values
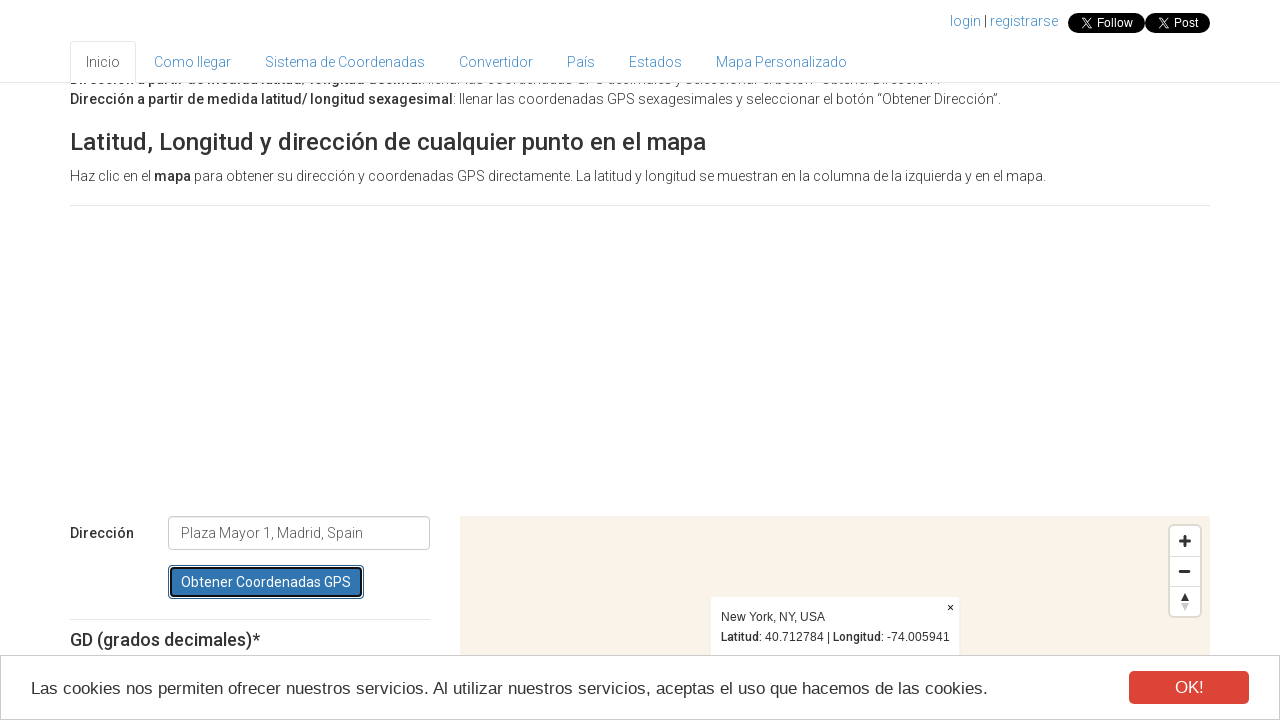

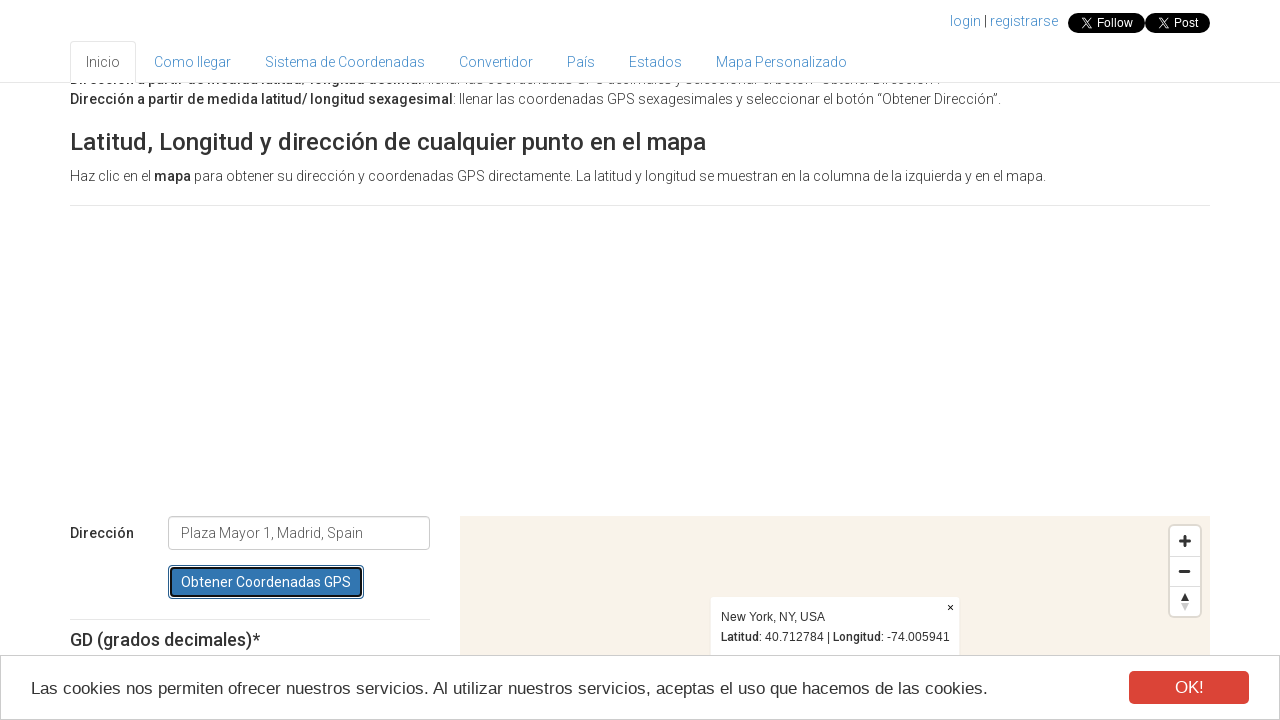